Tests WebDriverWait functionality by waiting for username field visibility, entering text, and verifying page title

Starting URL: https://www.saucedemo.com/

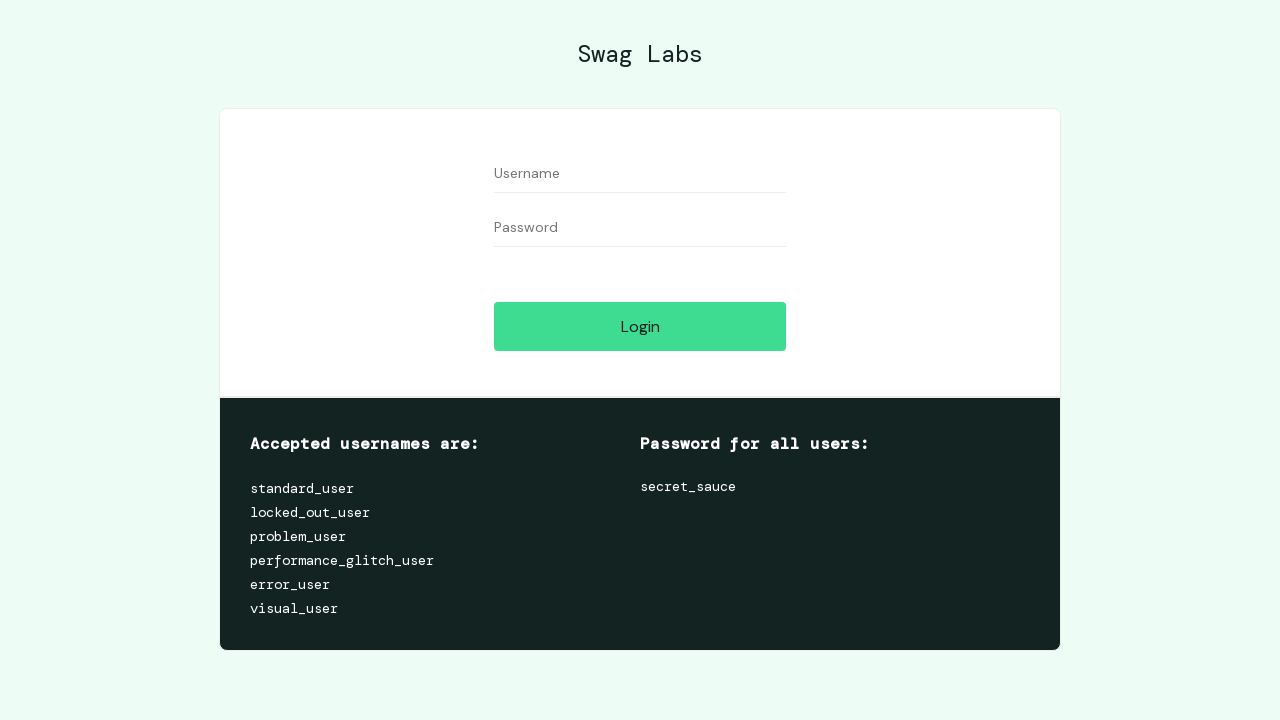

Navigated to https://www.saucedemo.com/
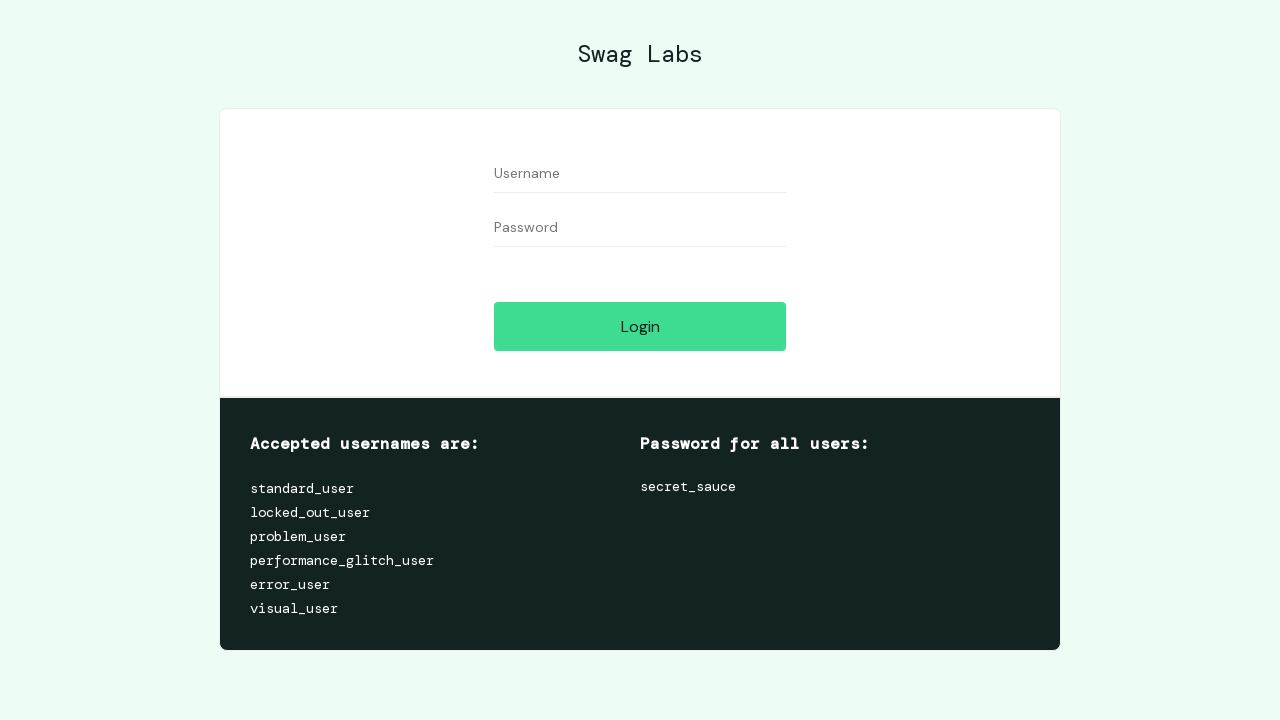

Username field became visible
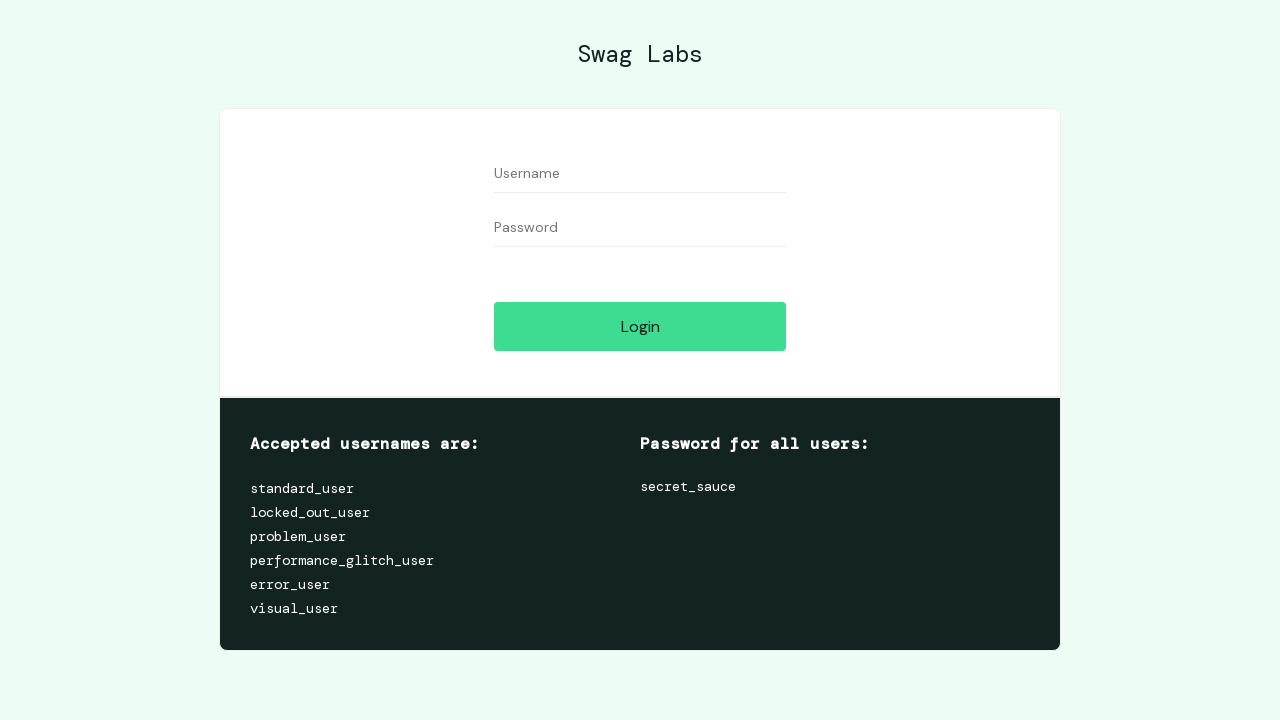

Entered 'Test' into username field on #user-name
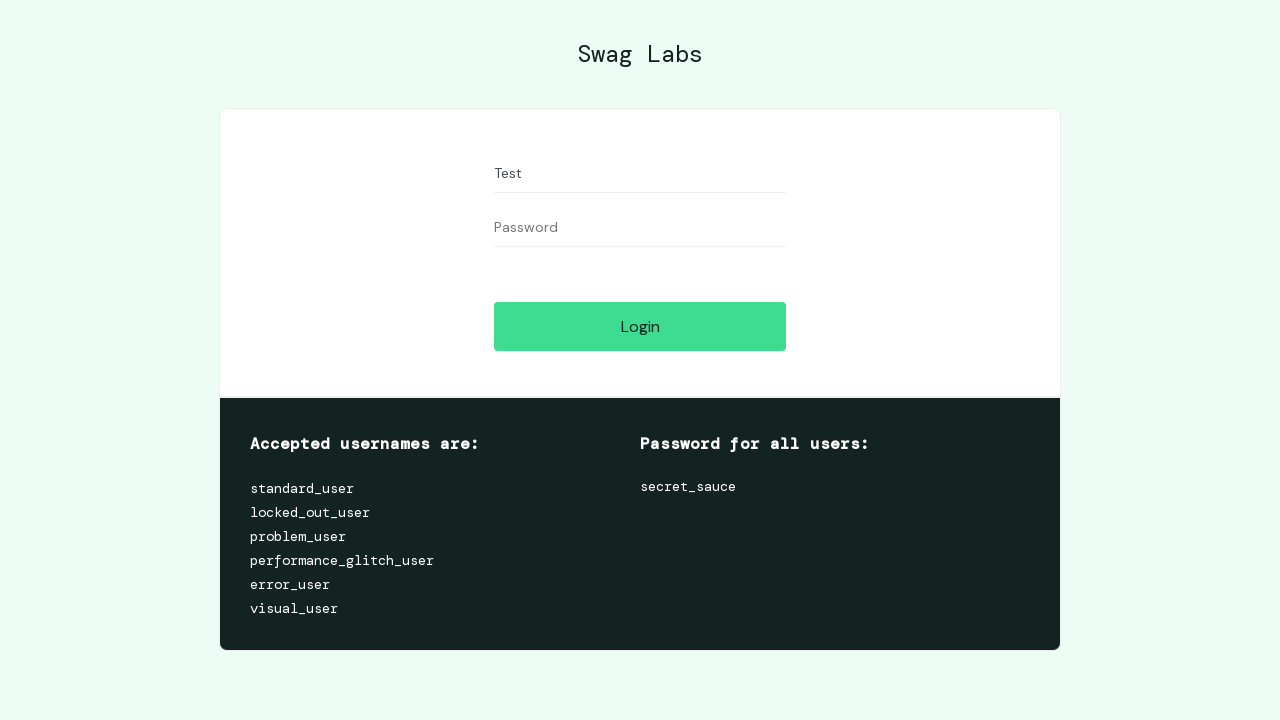

Verified page title is 'Swag Labs'
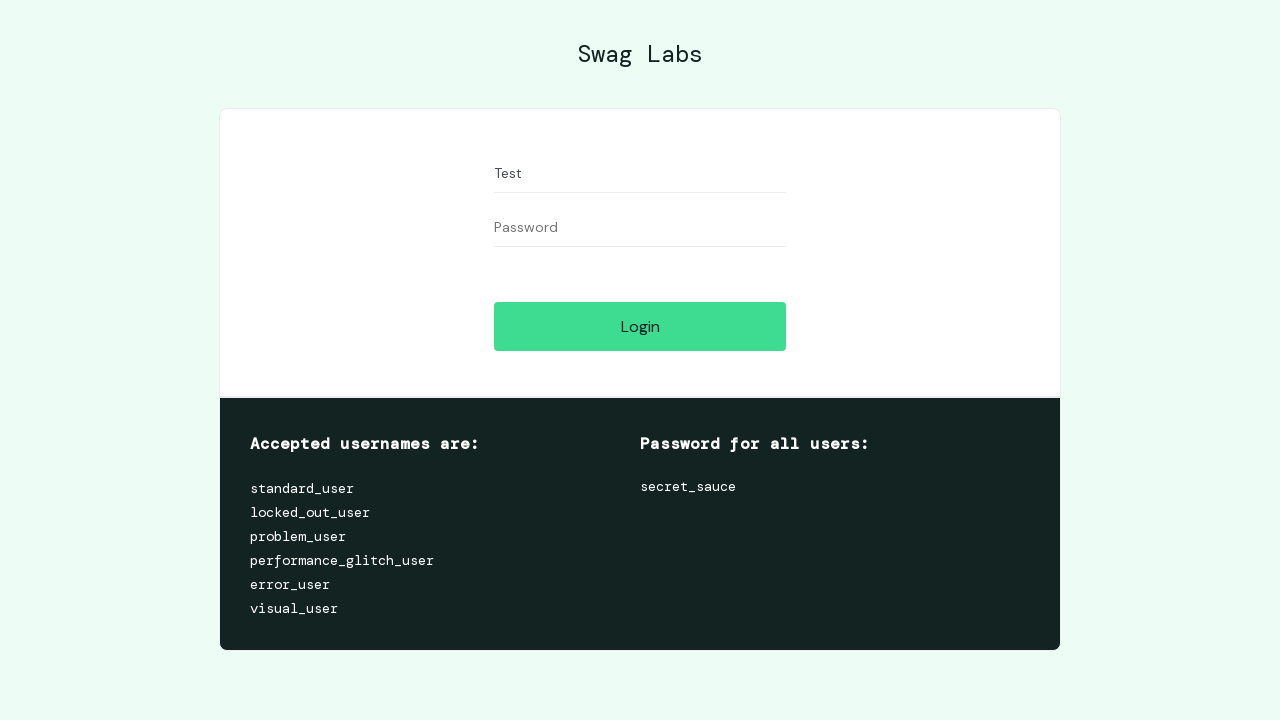

Password field is present on the page
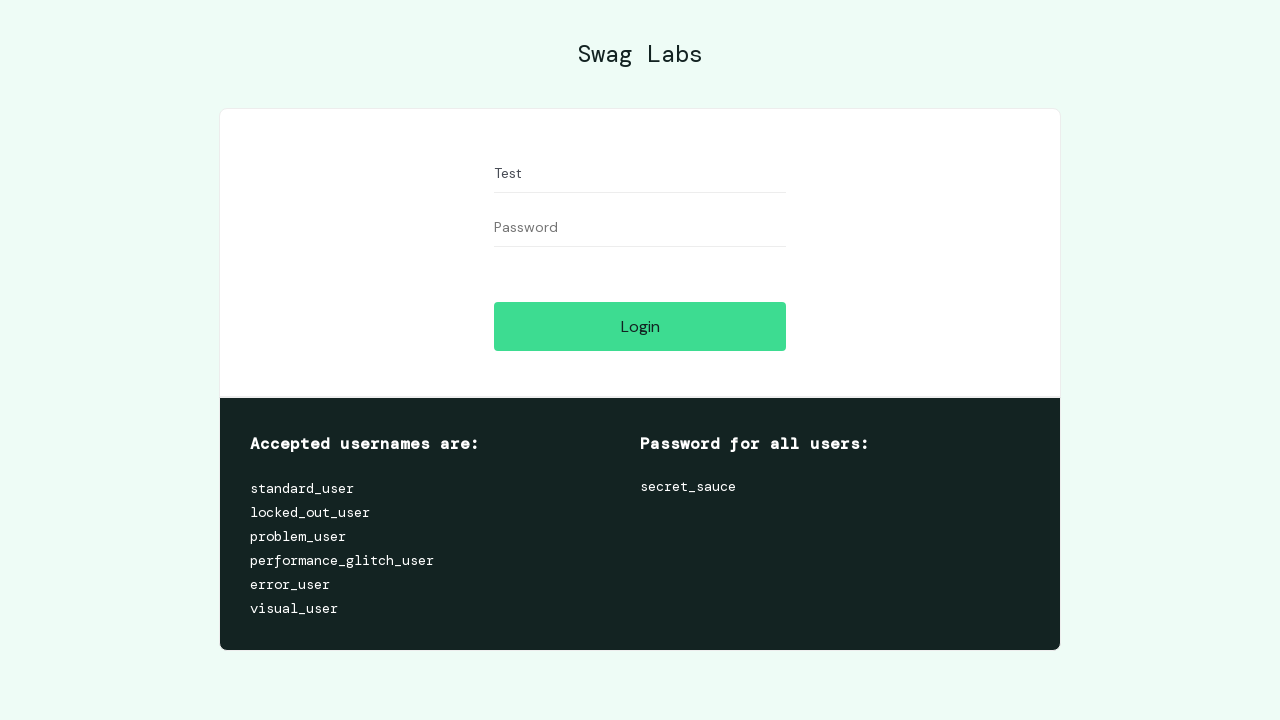

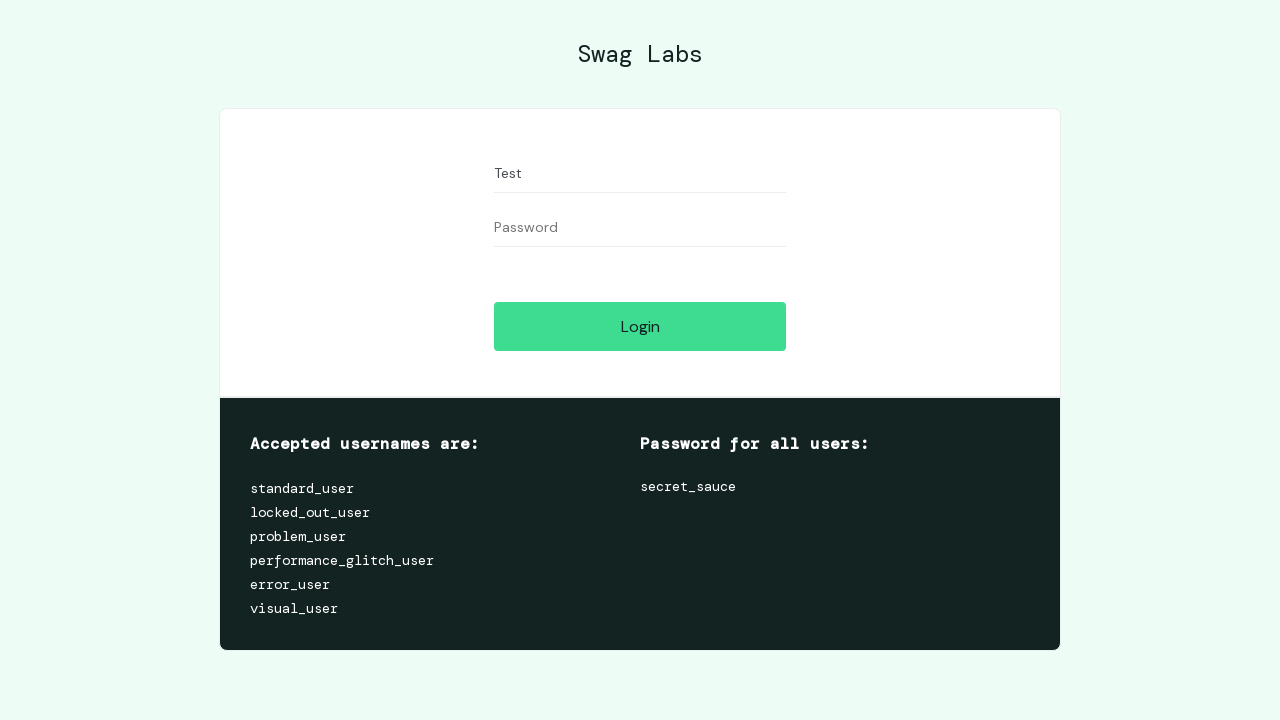